Navigates to a TutorialsPoint page about Jenkins Maven setup and verifies the page loads by checking the title

Starting URL: https://www.tutorialspoint.com/jenkins/jenkins_maven_setup.htm

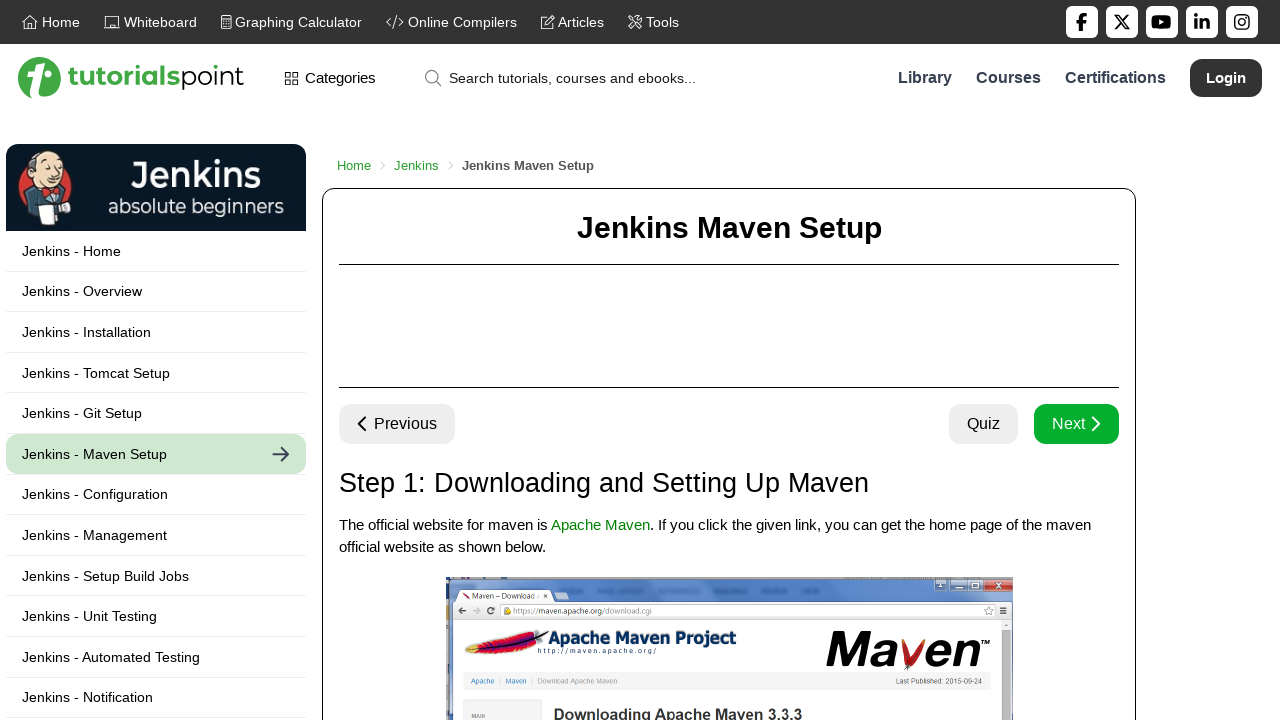

Navigated to Jenkins Maven setup page
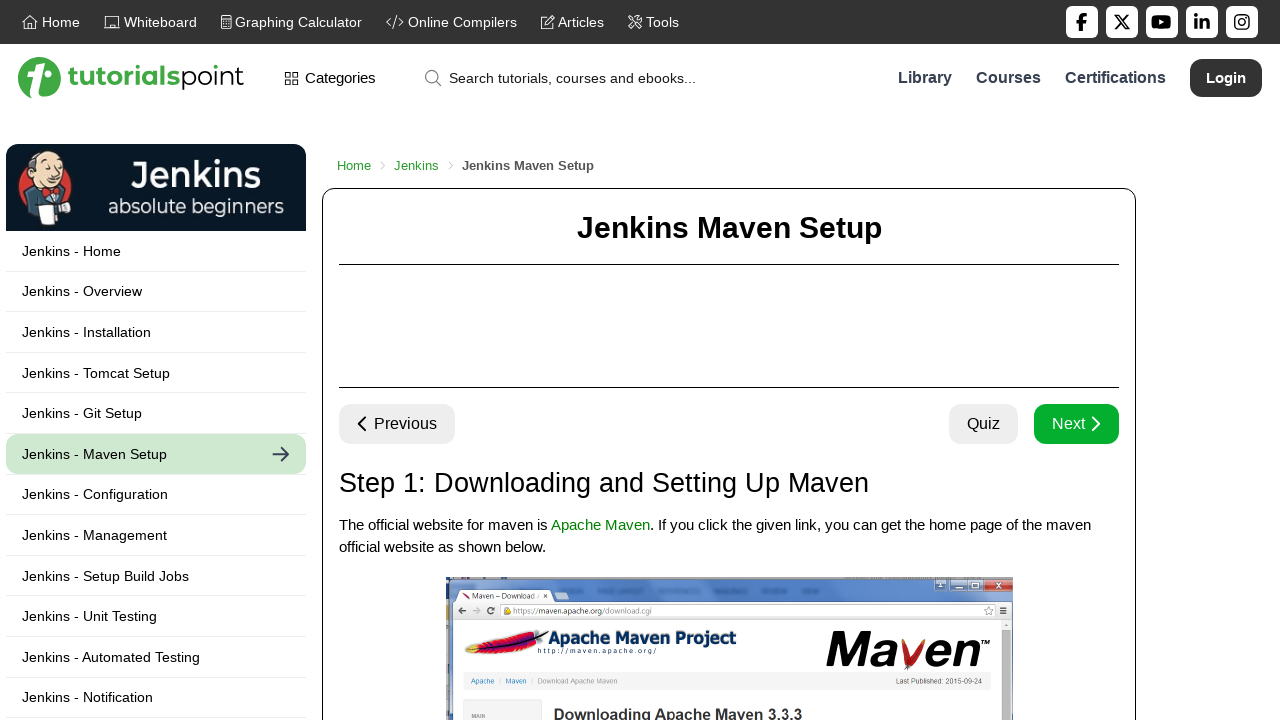

Page DOM content loaded
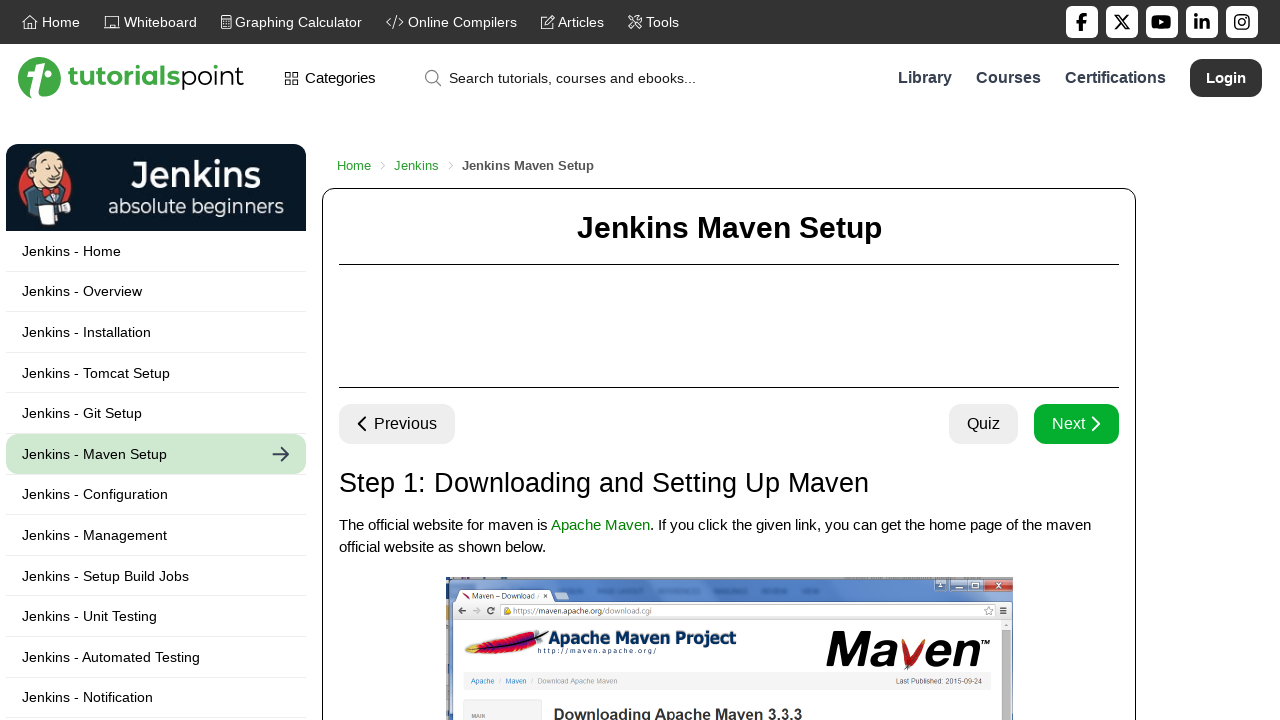

Retrieved page title: Jenkins Maven Setup
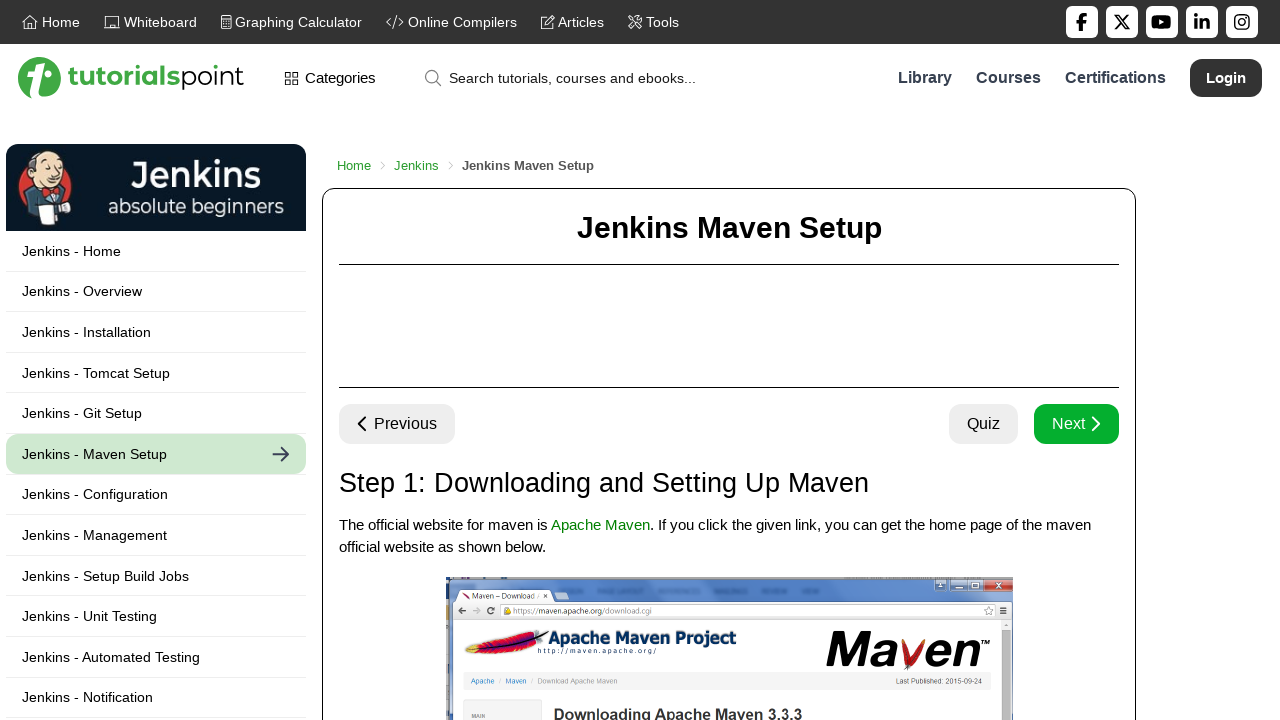

Printed page title to console
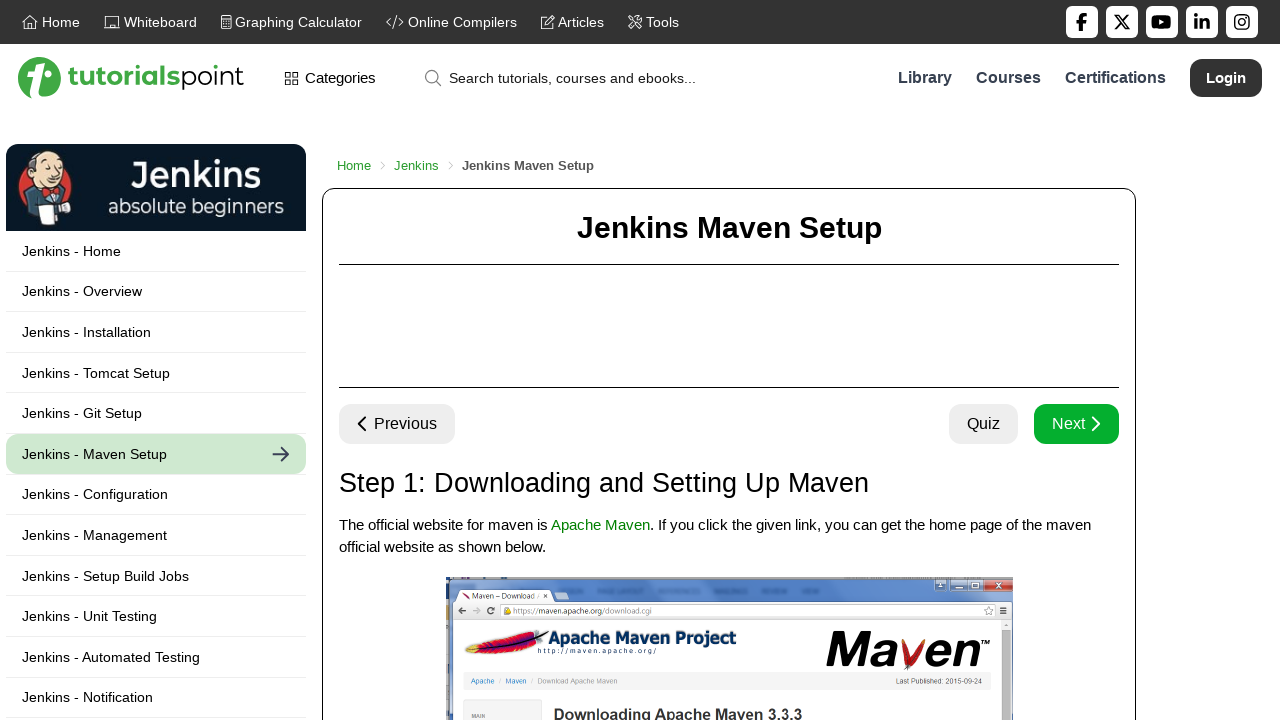

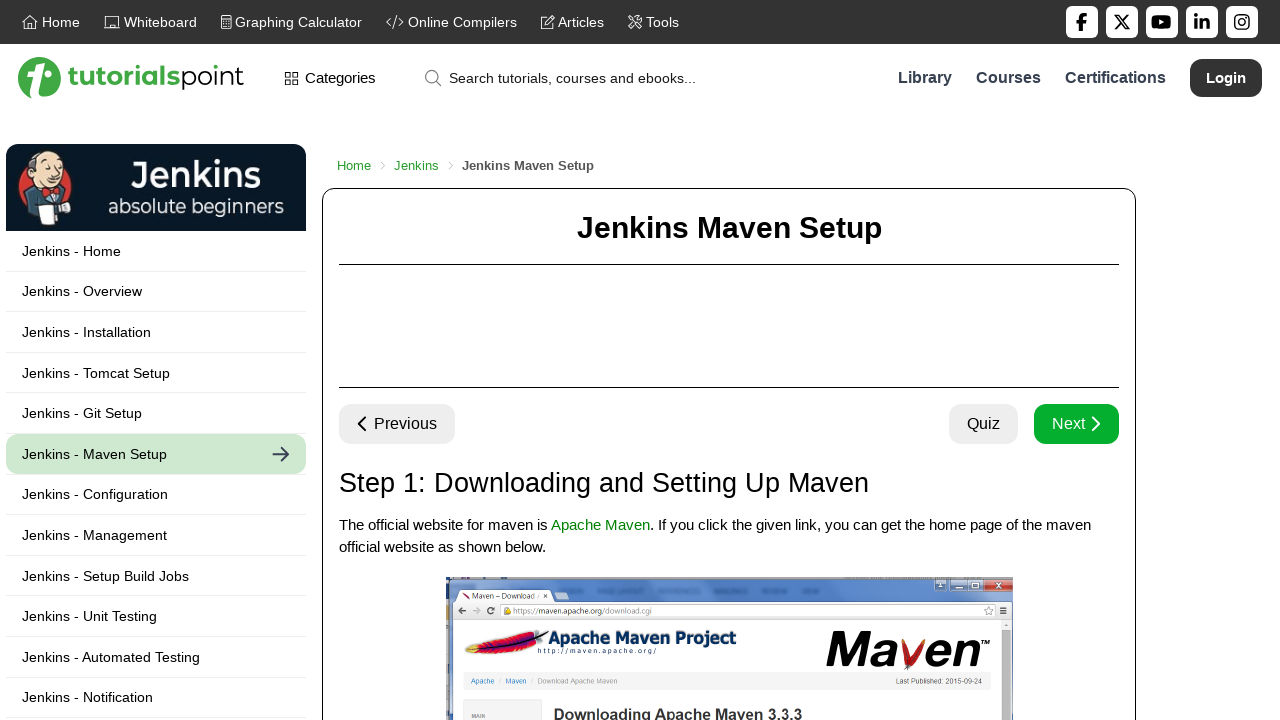